Navigates to the Demoblaze store website and verifies that the page title is "STORE"

Starting URL: https://www.demoblaze.com/

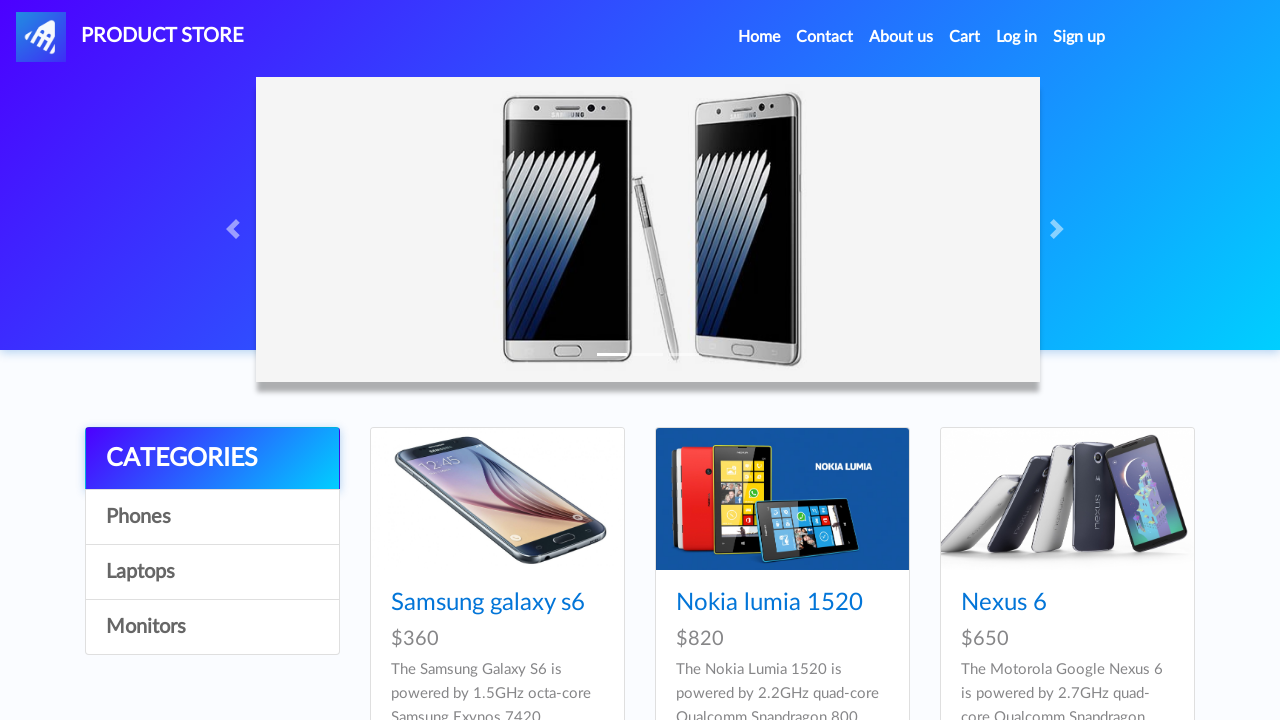

Navigated to Demoblaze store website
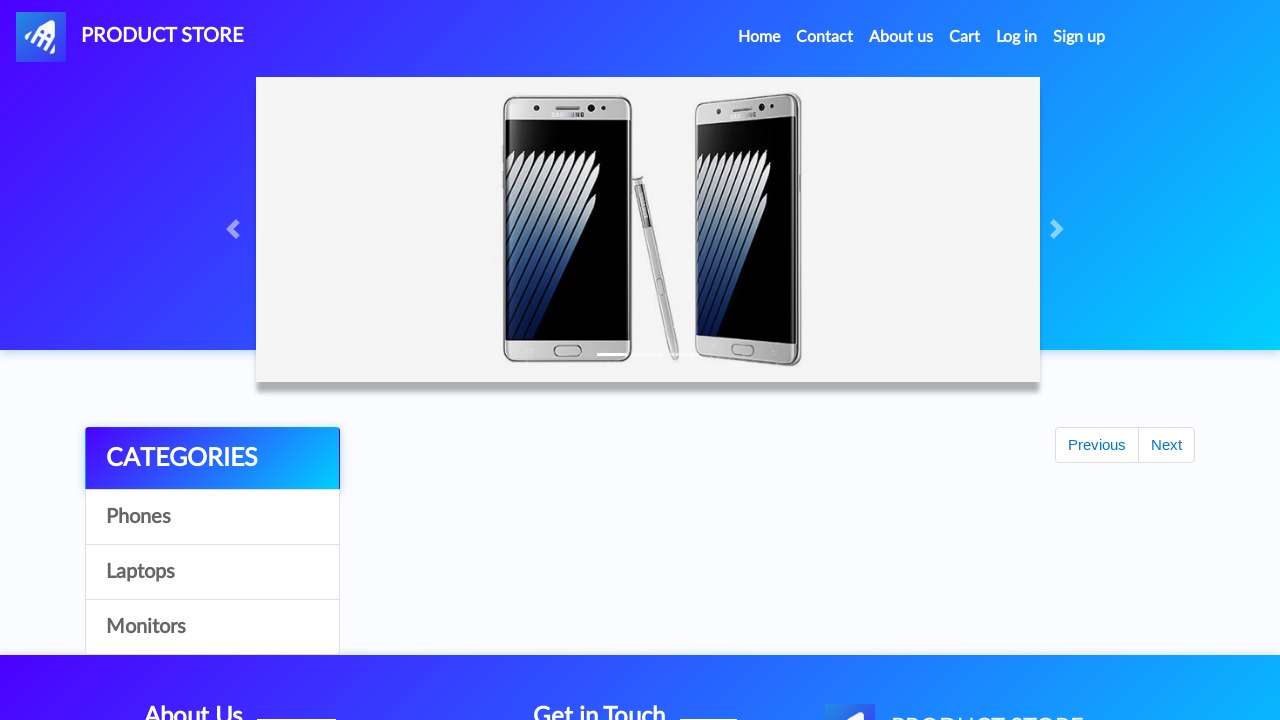

Retrieved page title
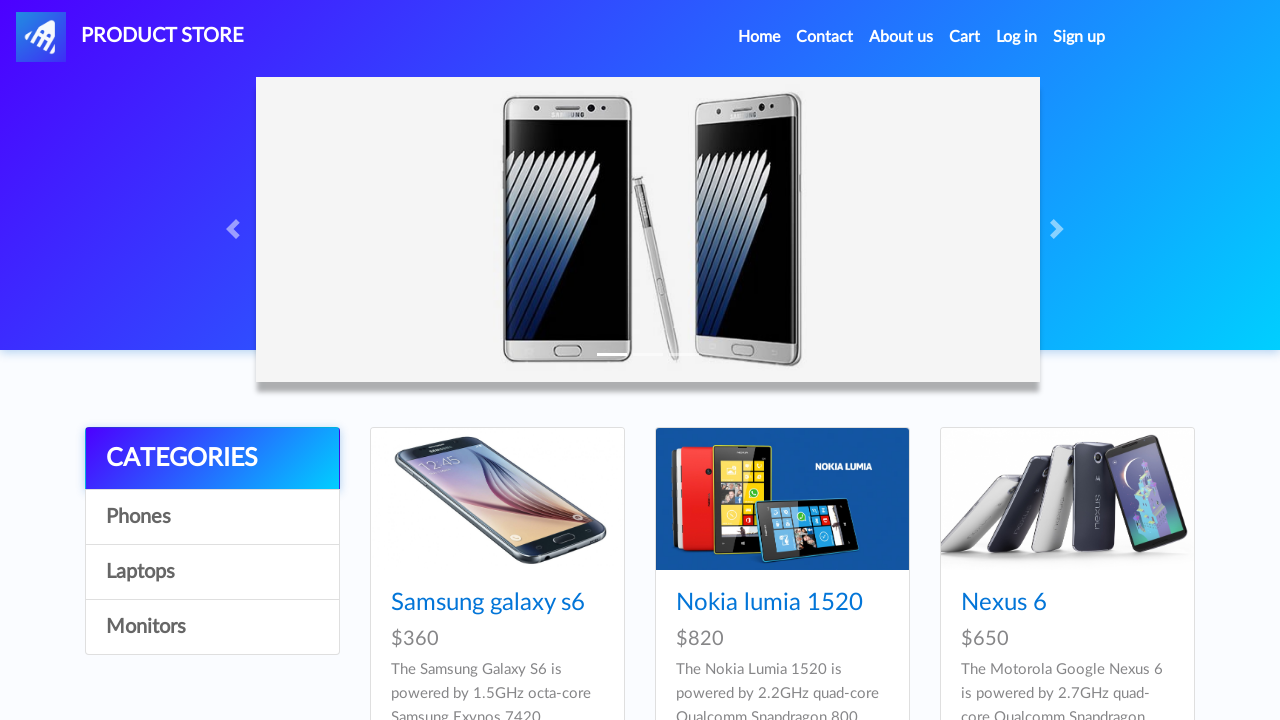

Verified page title is 'STORE' - test passed
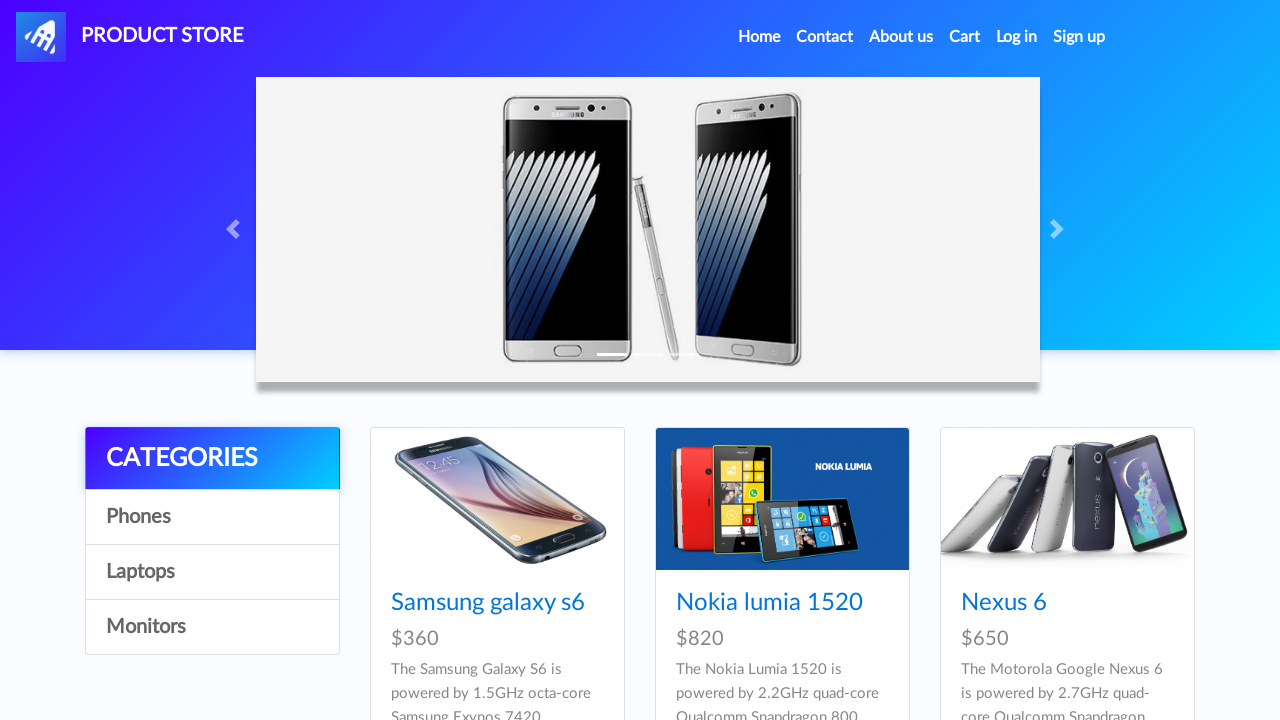

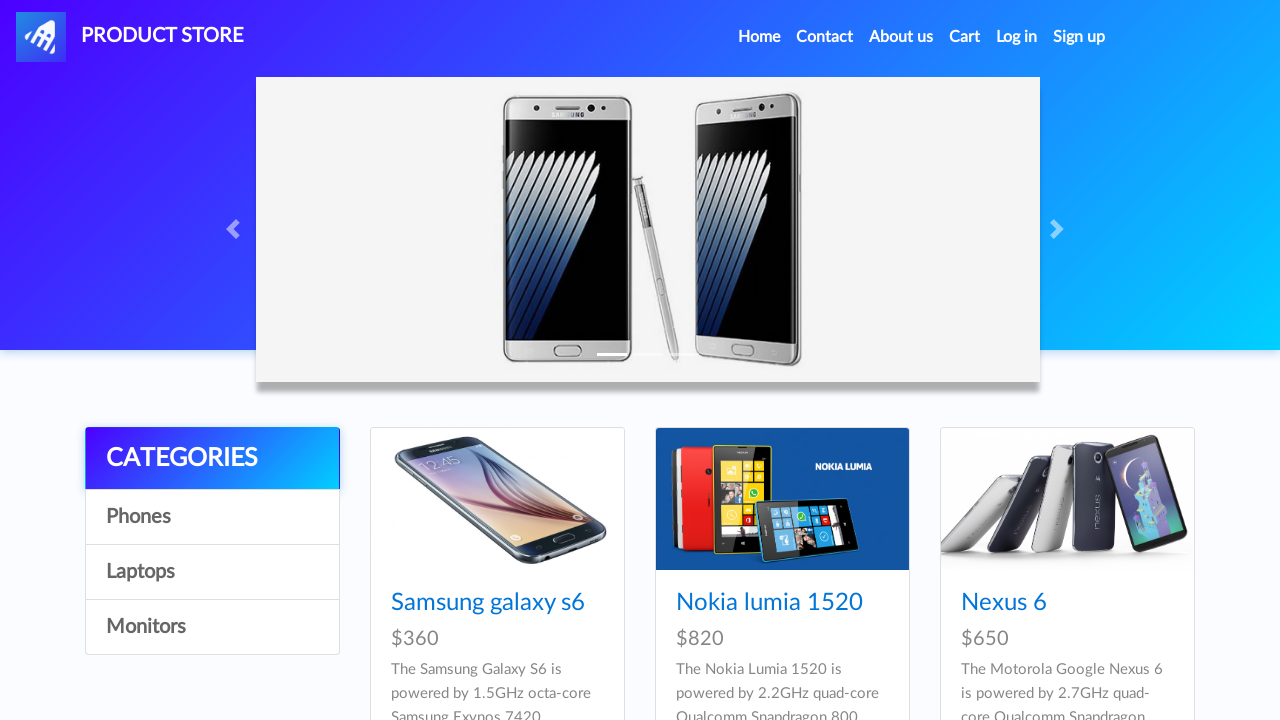